Tests link counting in different page sections and opens footer links in new tabs to verify they work correctly

Starting URL: https://www.rahulshettyacademy.com/AutomationPractice/

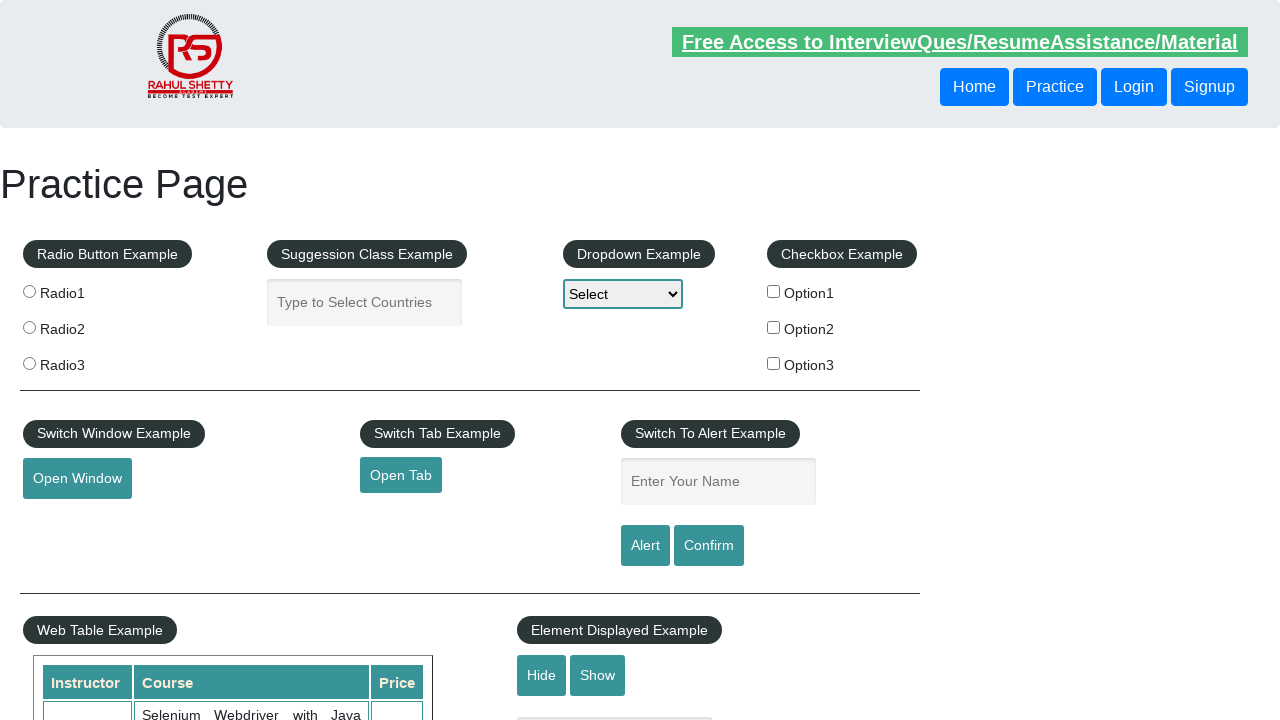

Counted all links on entire page: 27
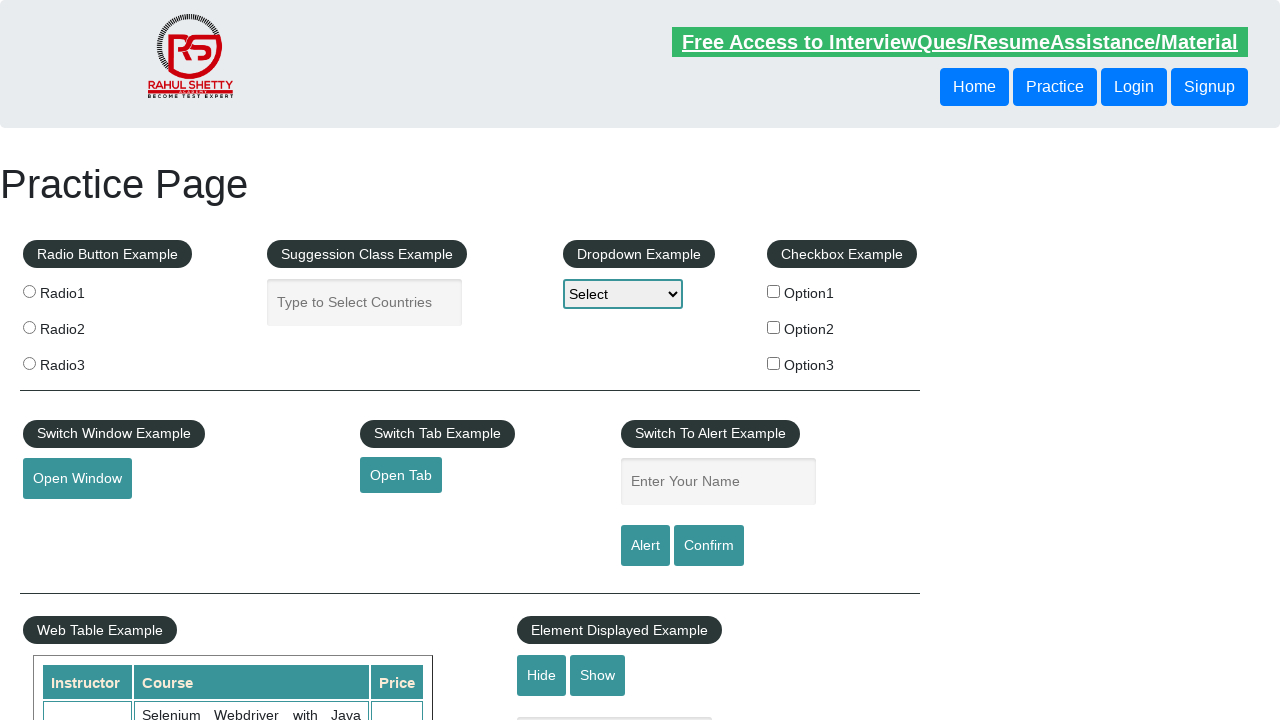

Located footer section with ID 'gf-BIG'
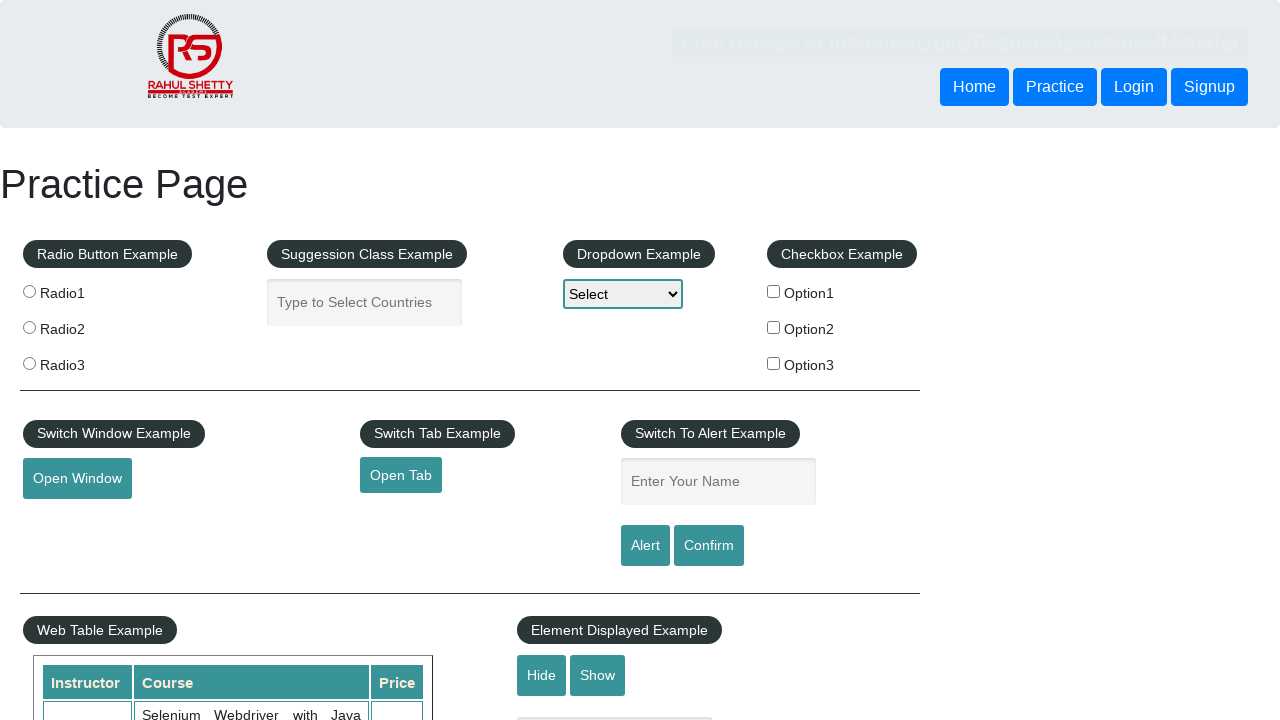

Counted links in footer section: 20
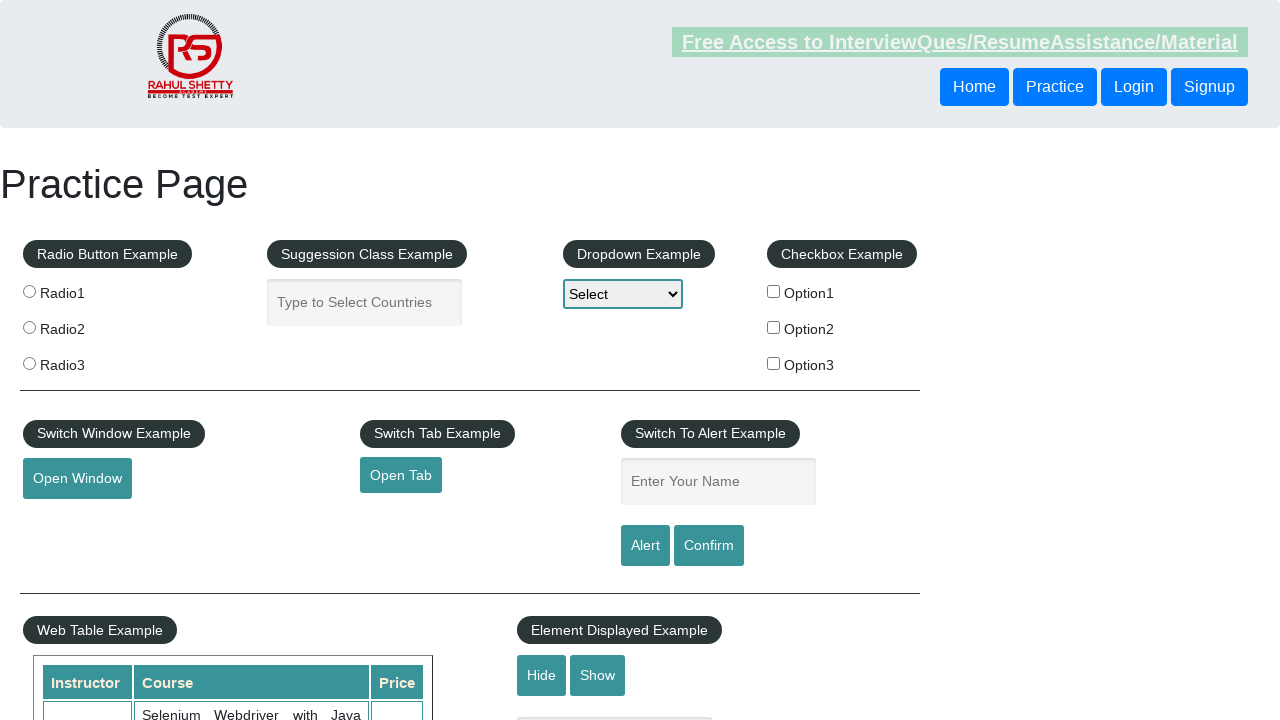

Located footer first column using XPath
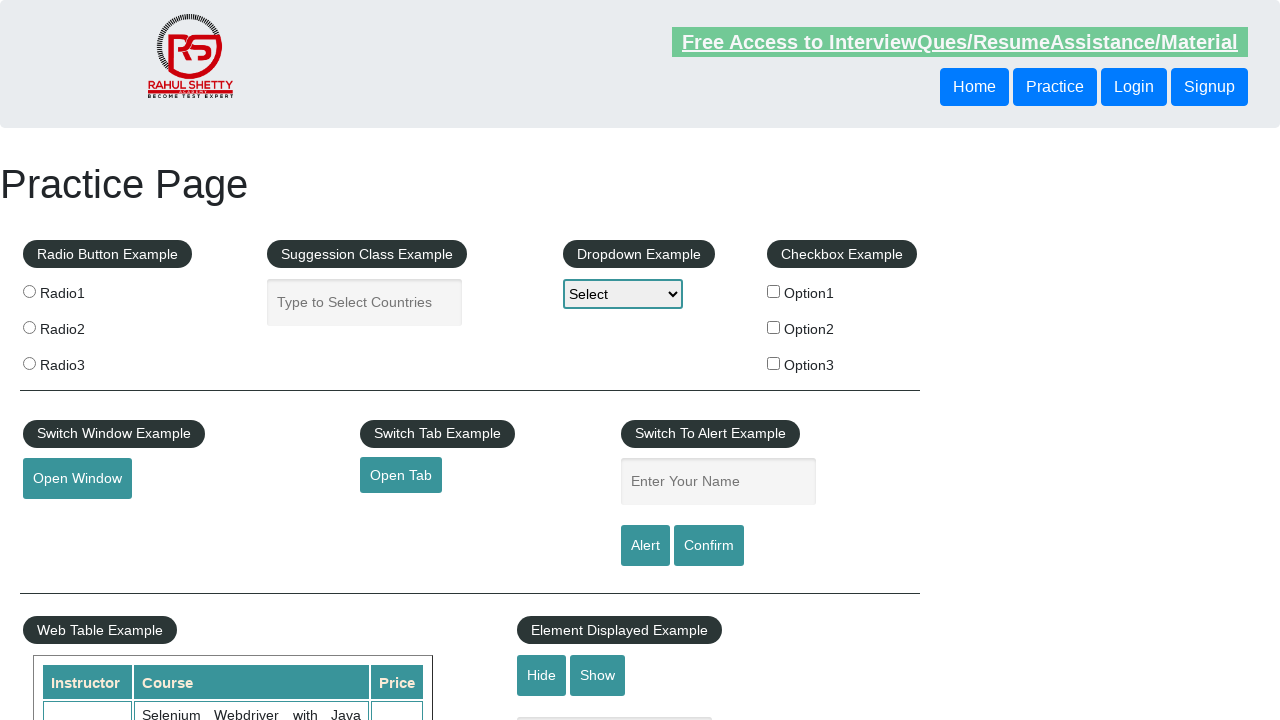

Counted links in footer first column: 5
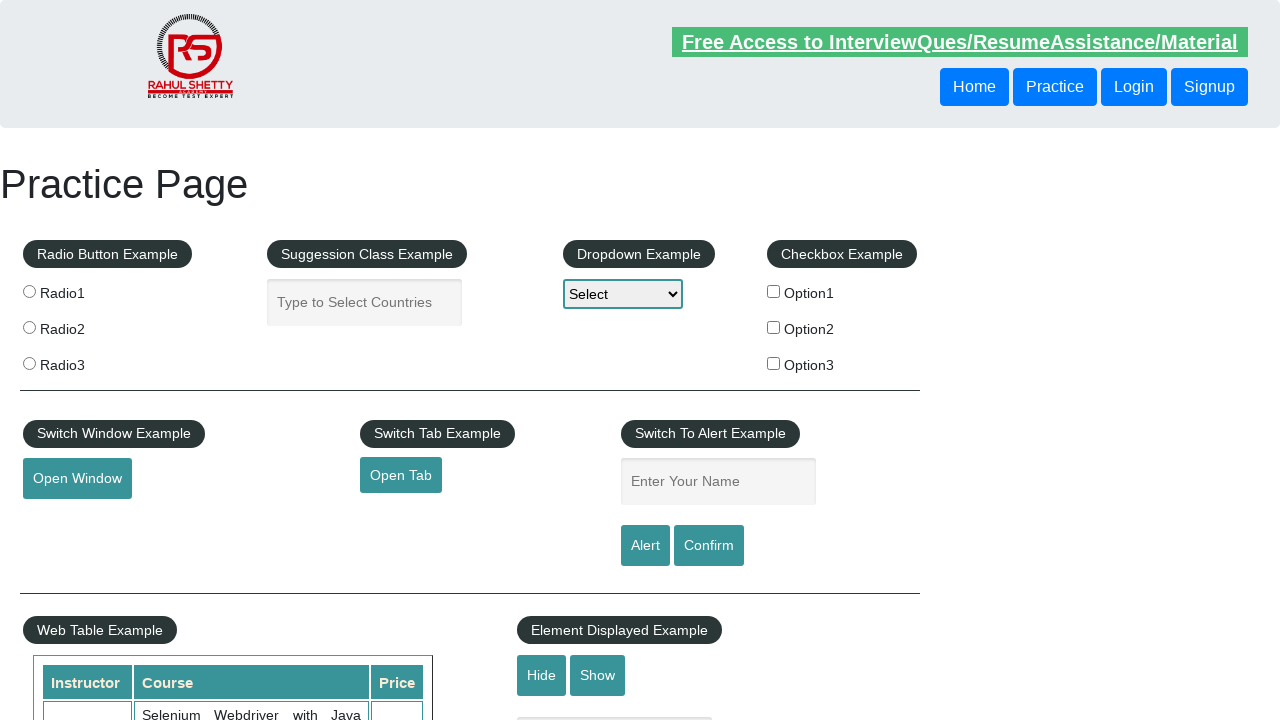

Retrieved all link elements from footer first column
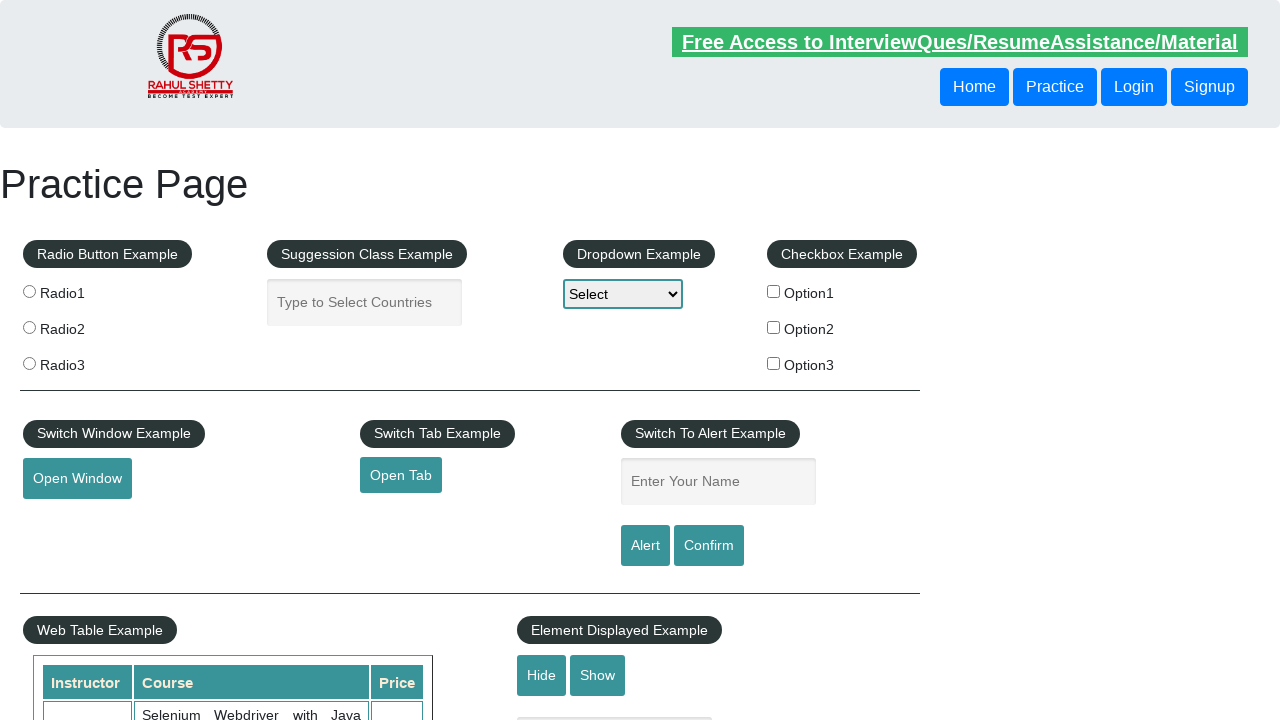

Opened footer link 1 in new tab using Ctrl+Click at (68, 520) on #gf-BIG >> xpath=//table/tbody/tr/td[1]/ul >> a >> nth=1
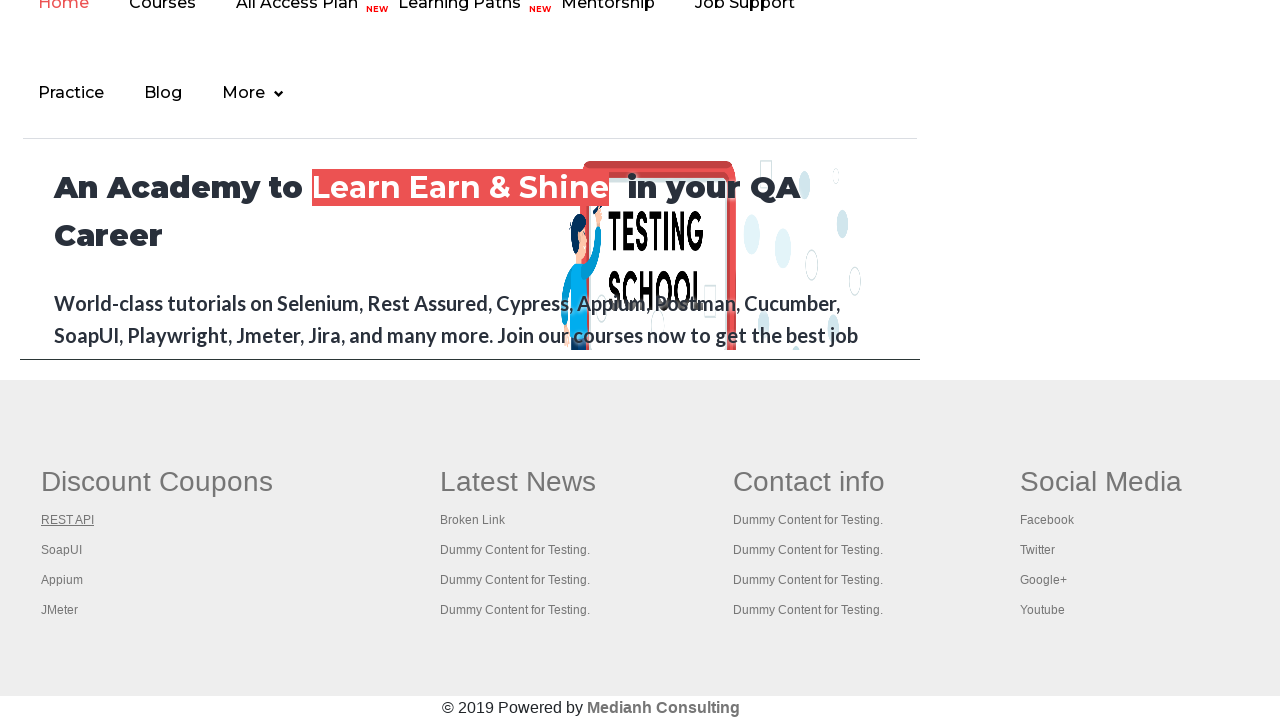

Opened footer link 2 in new tab using Ctrl+Click at (62, 550) on #gf-BIG >> xpath=//table/tbody/tr/td[1]/ul >> a >> nth=2
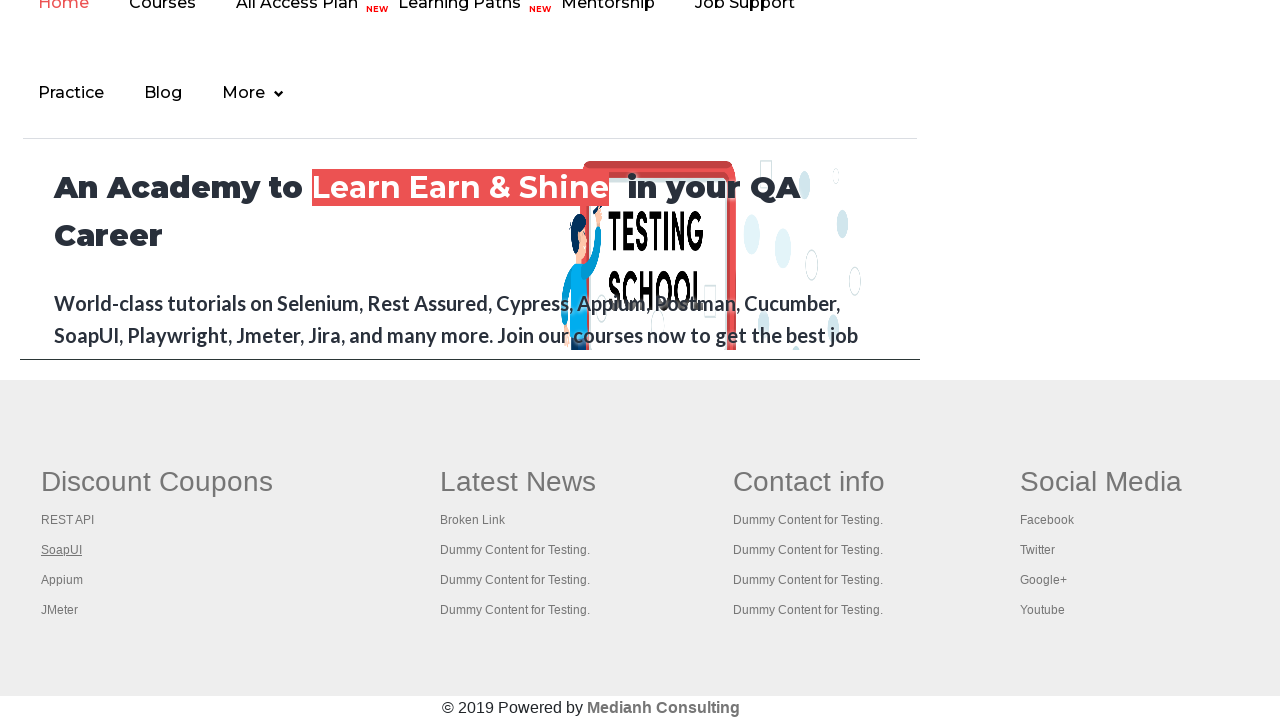

Opened footer link 3 in new tab using Ctrl+Click at (62, 580) on #gf-BIG >> xpath=//table/tbody/tr/td[1]/ul >> a >> nth=3
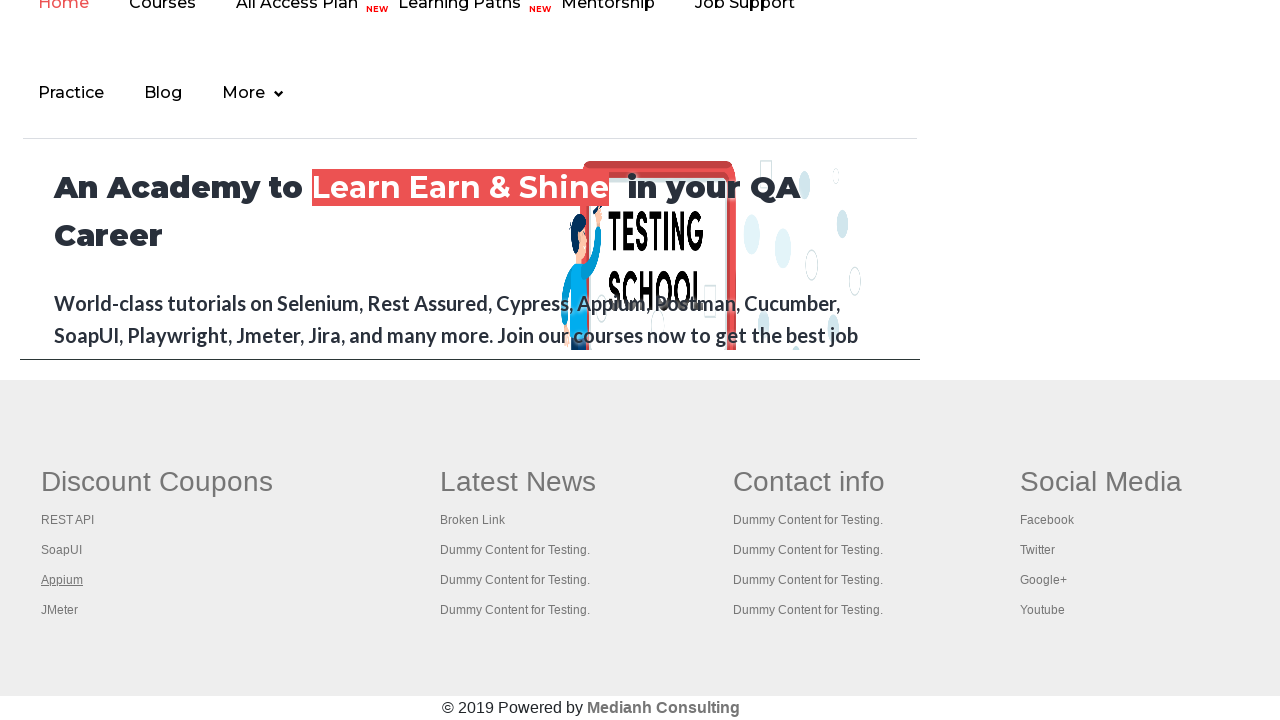

Opened footer link 4 in new tab using Ctrl+Click at (60, 610) on #gf-BIG >> xpath=//table/tbody/tr/td[1]/ul >> a >> nth=4
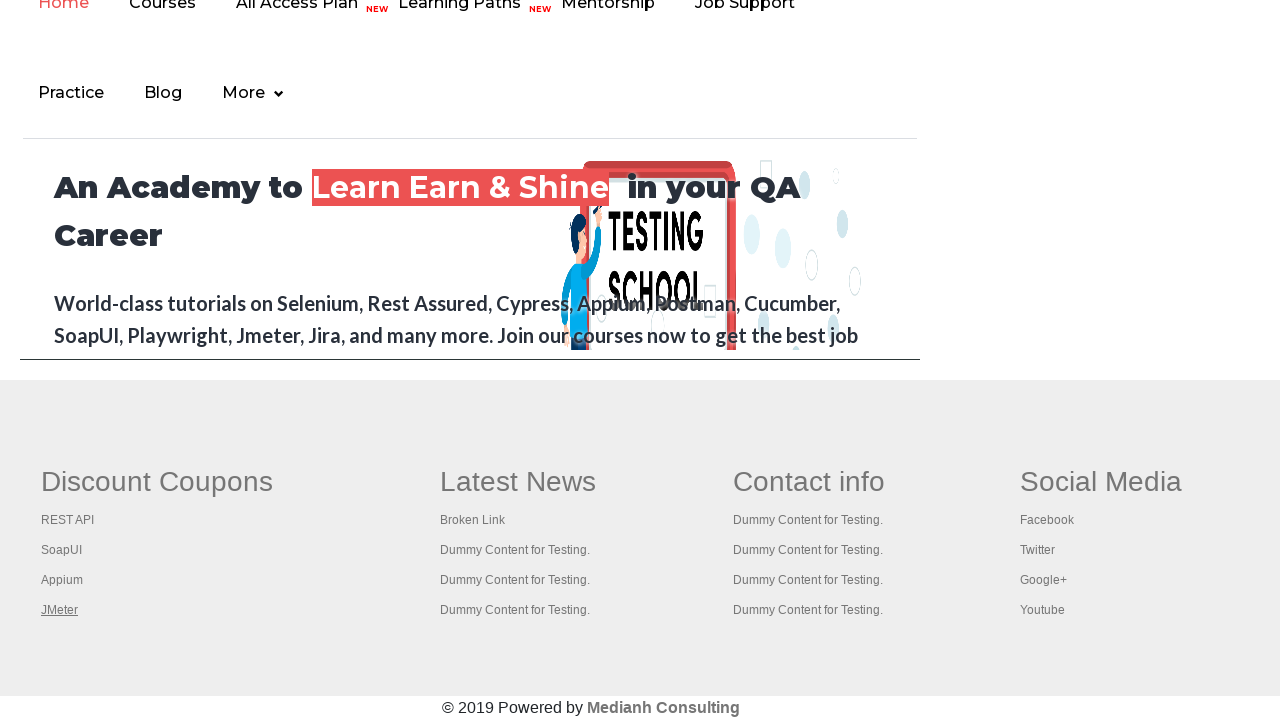

Waited 2 seconds for all new tabs to open
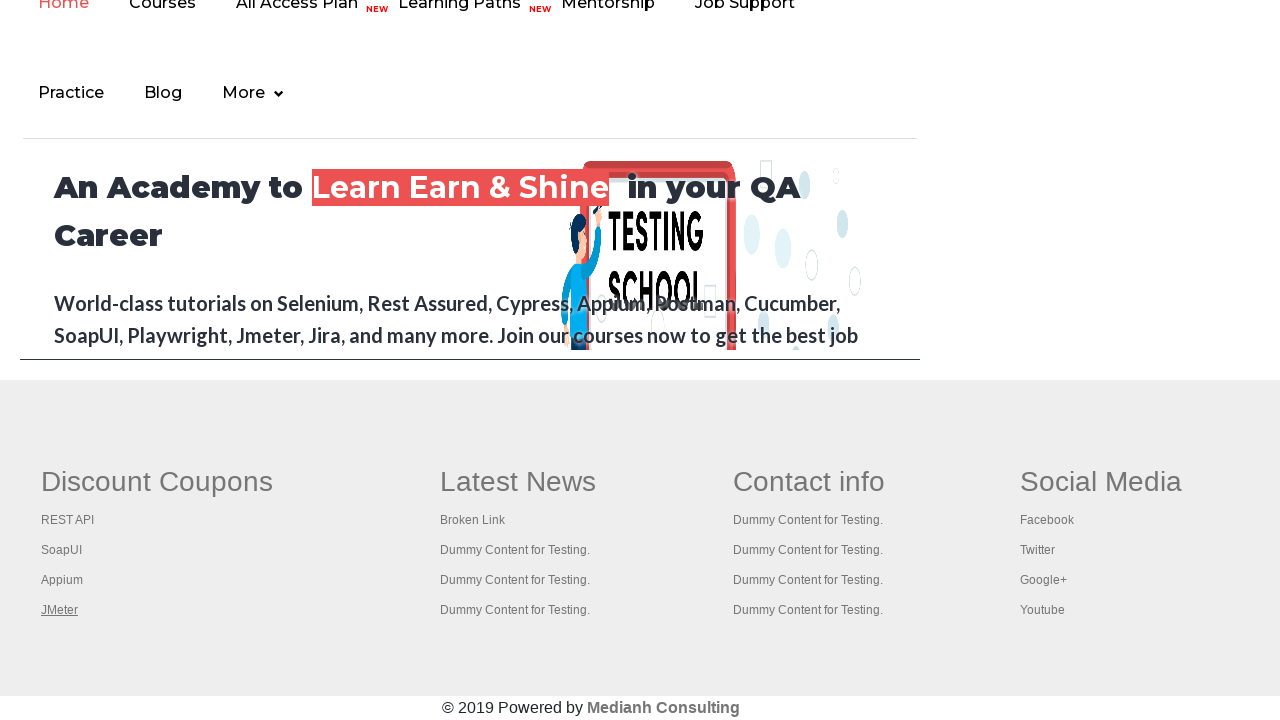

Retrieved all open pages/tabs: 5 total
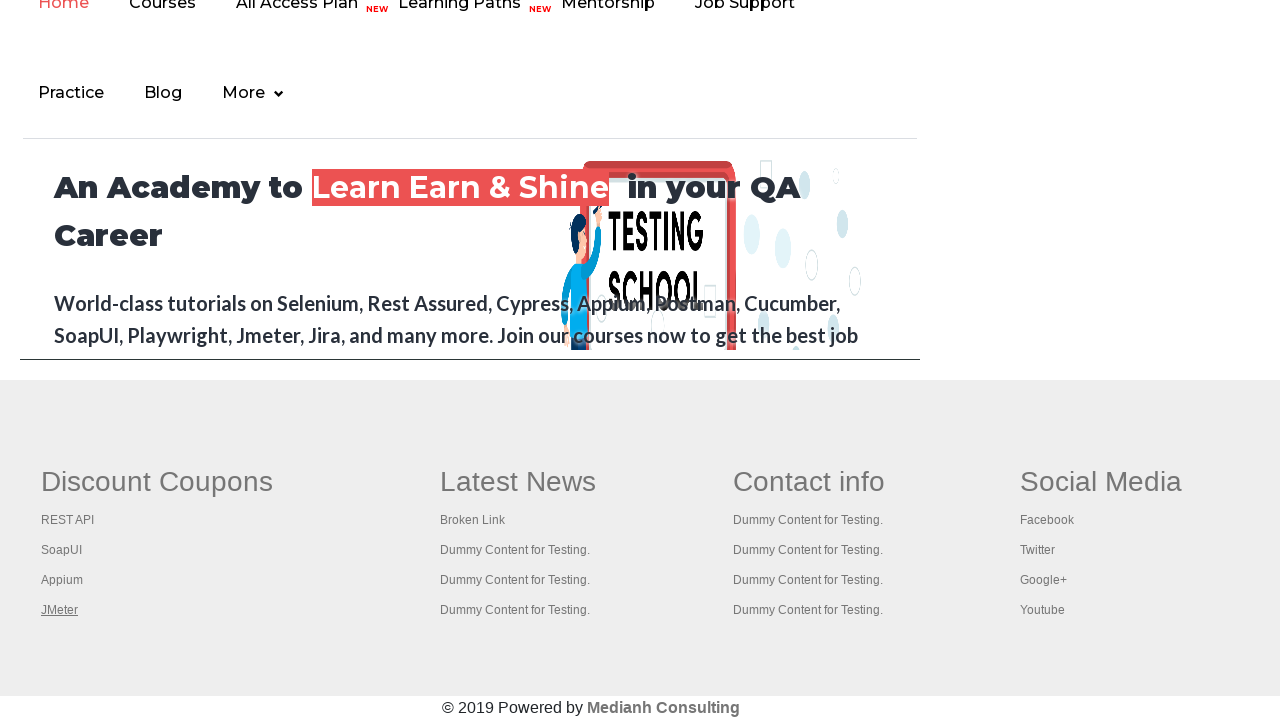

Verified new tab opened with title: REST API Tutorial
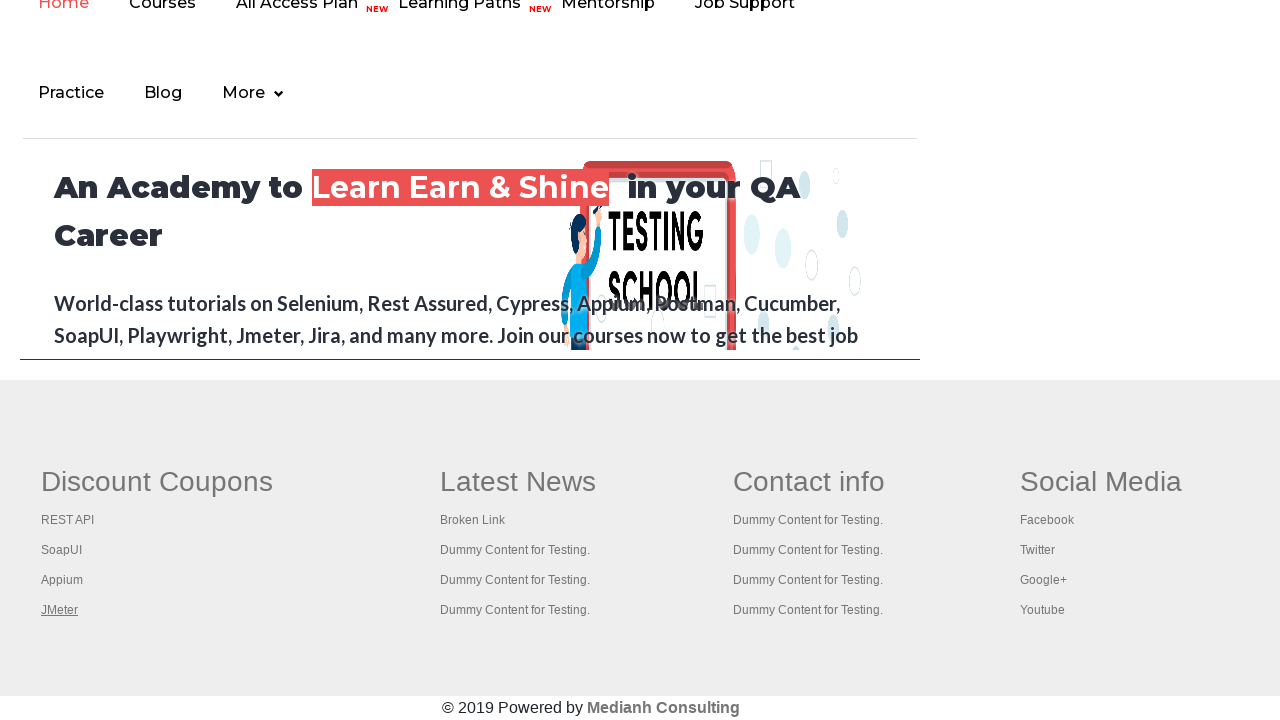

Verified new tab opened with title: The World’s Most Popular API Testing Tool | SoapUI
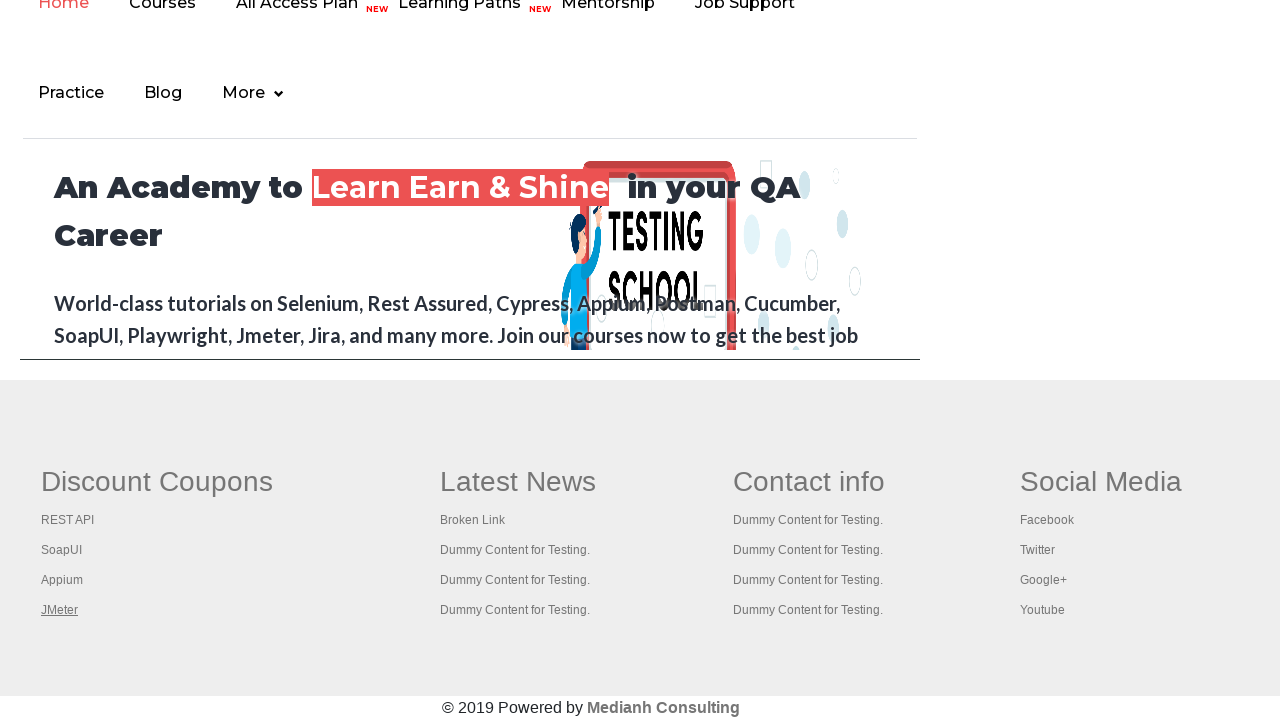

Verified new tab opened with title: Appium tutorial for Mobile Apps testing | RahulShetty Academy | Rahul
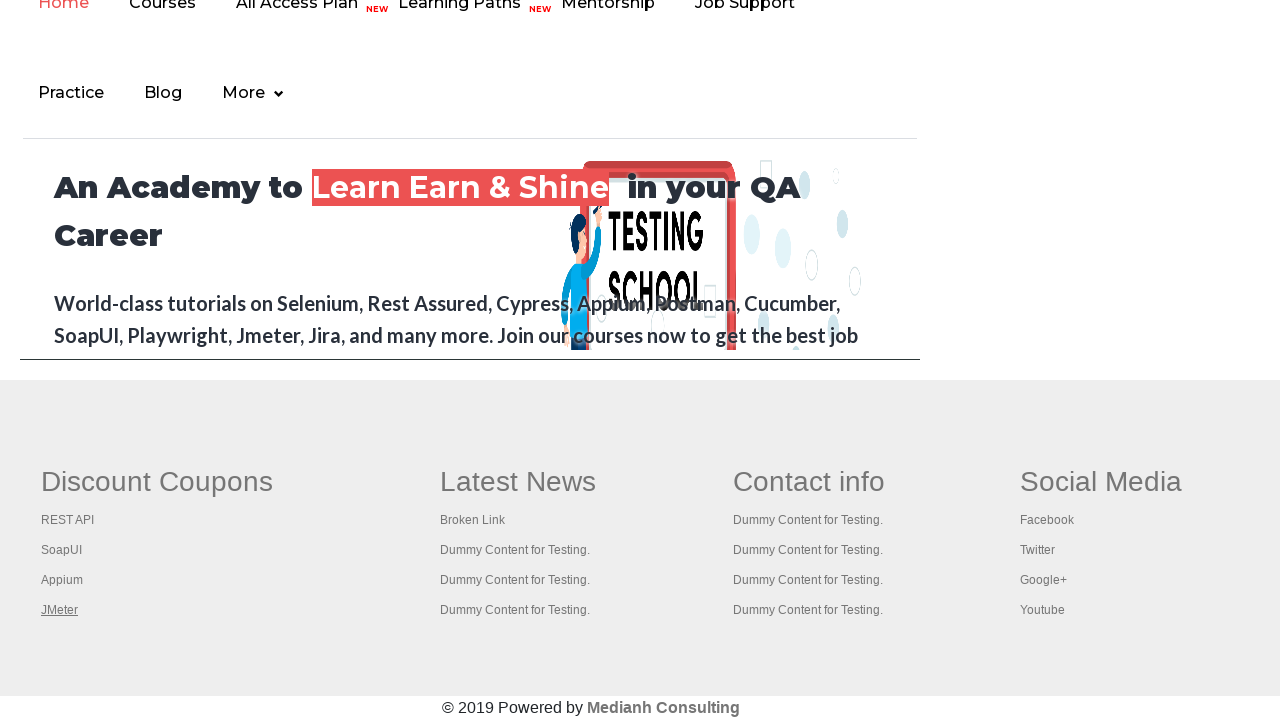

Verified new tab opened with title: Apache JMeter - Apache JMeter™
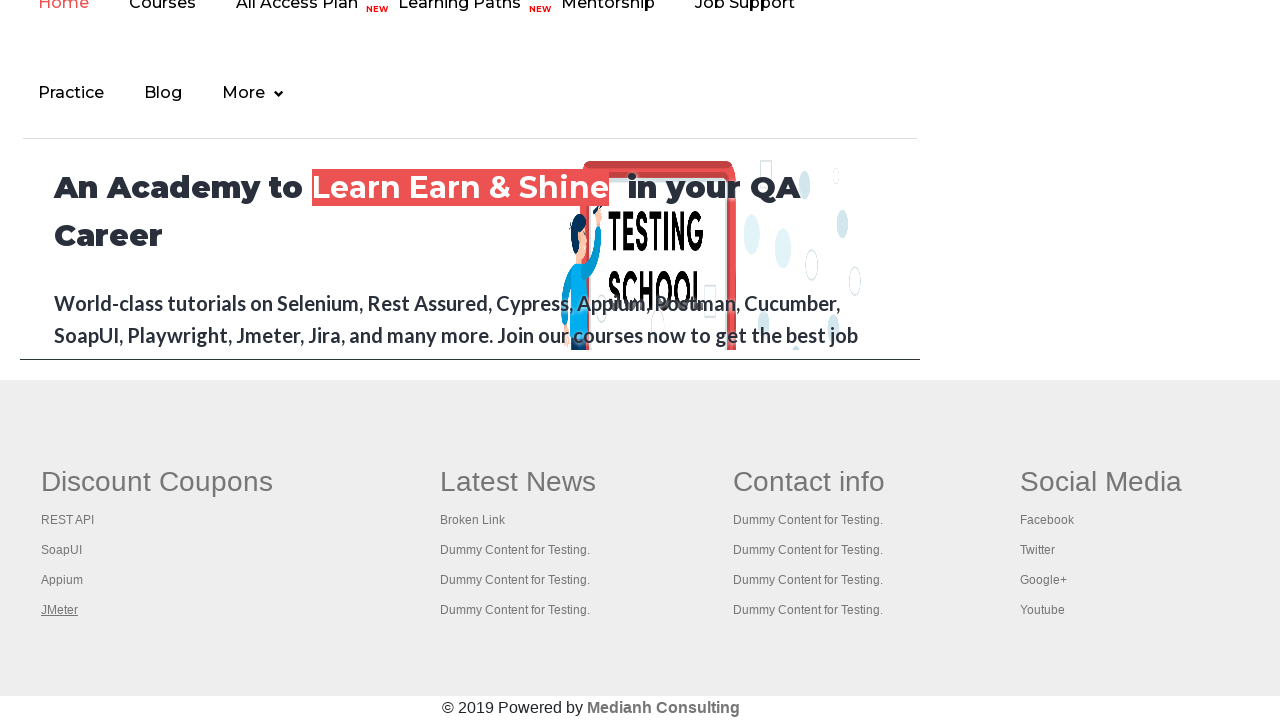

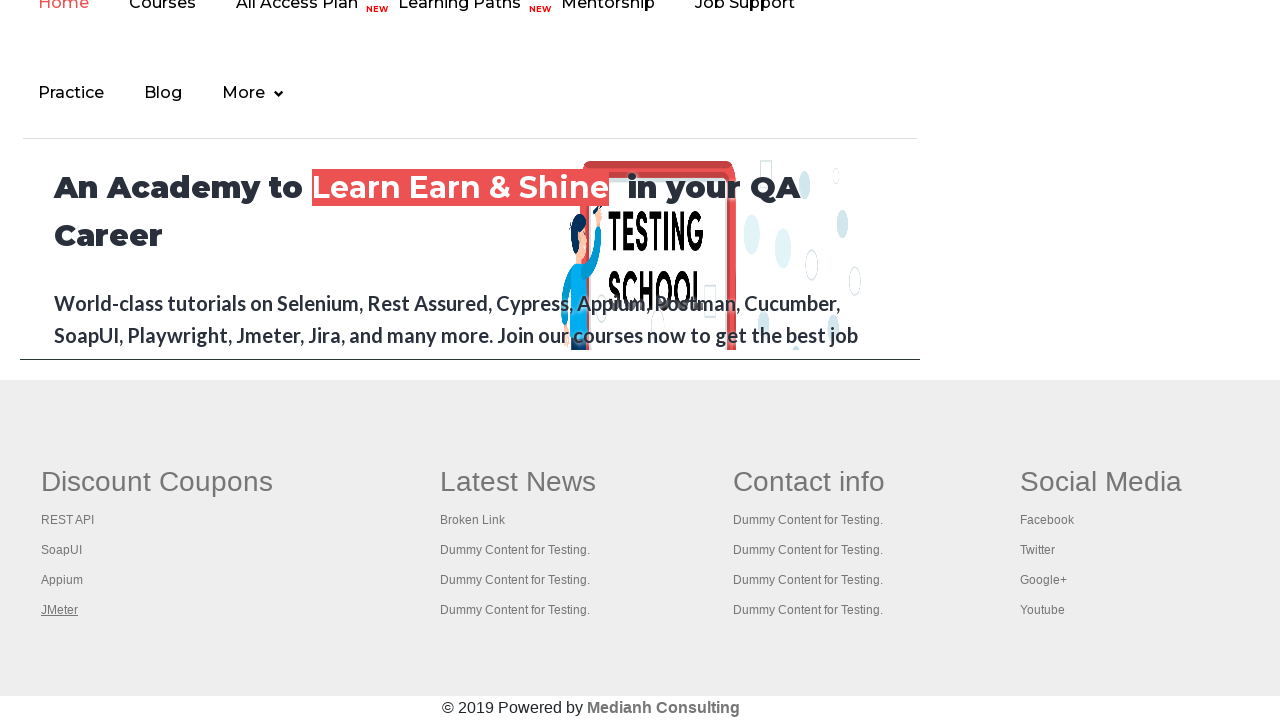